Tests the Radio Button functionality by selecting the "Impressive" radio button option.

Starting URL: https://demoqa.com/

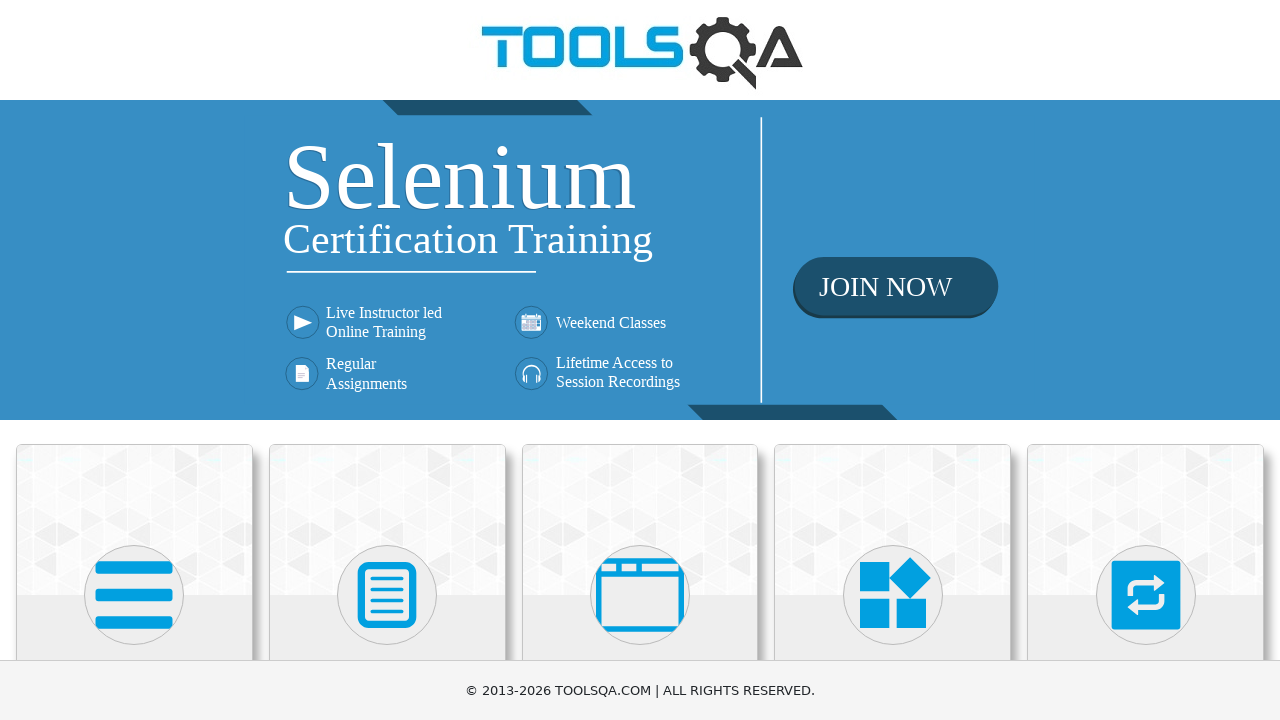

Clicked on Elements section at (134, 360) on text=Elements
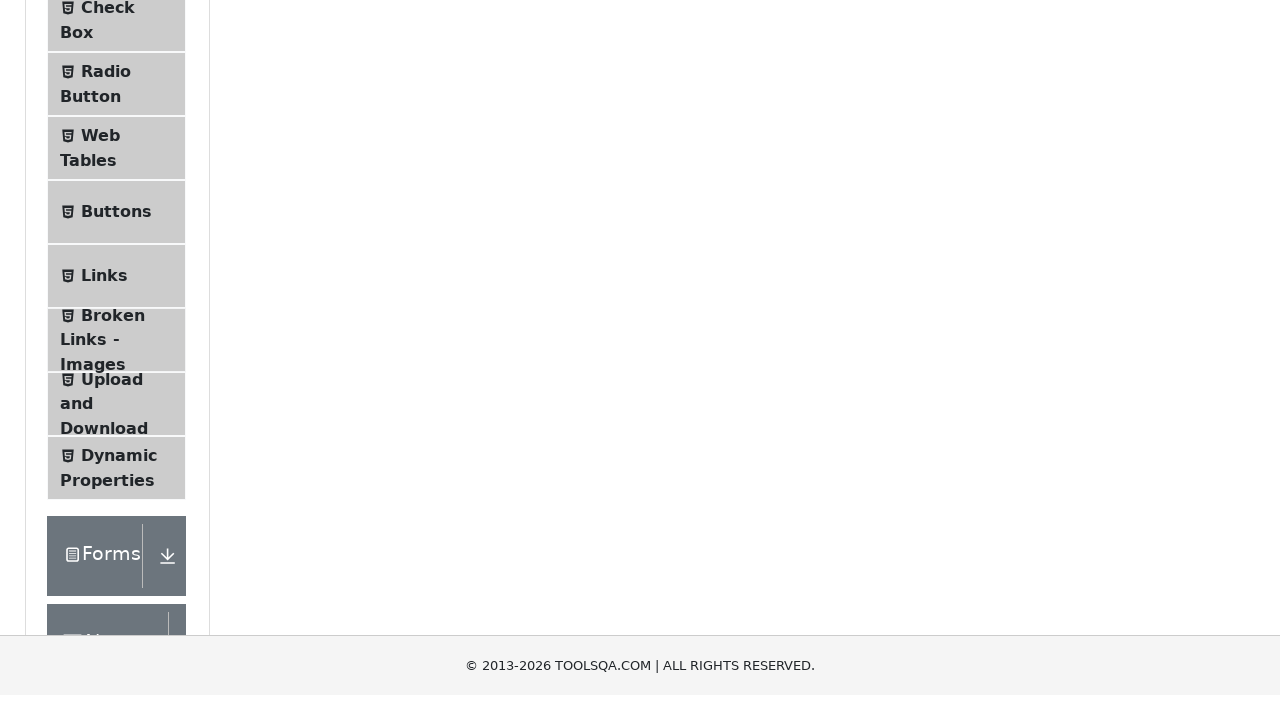

Clicked on Radio Button menu item at (106, 376) on text=Radio Button
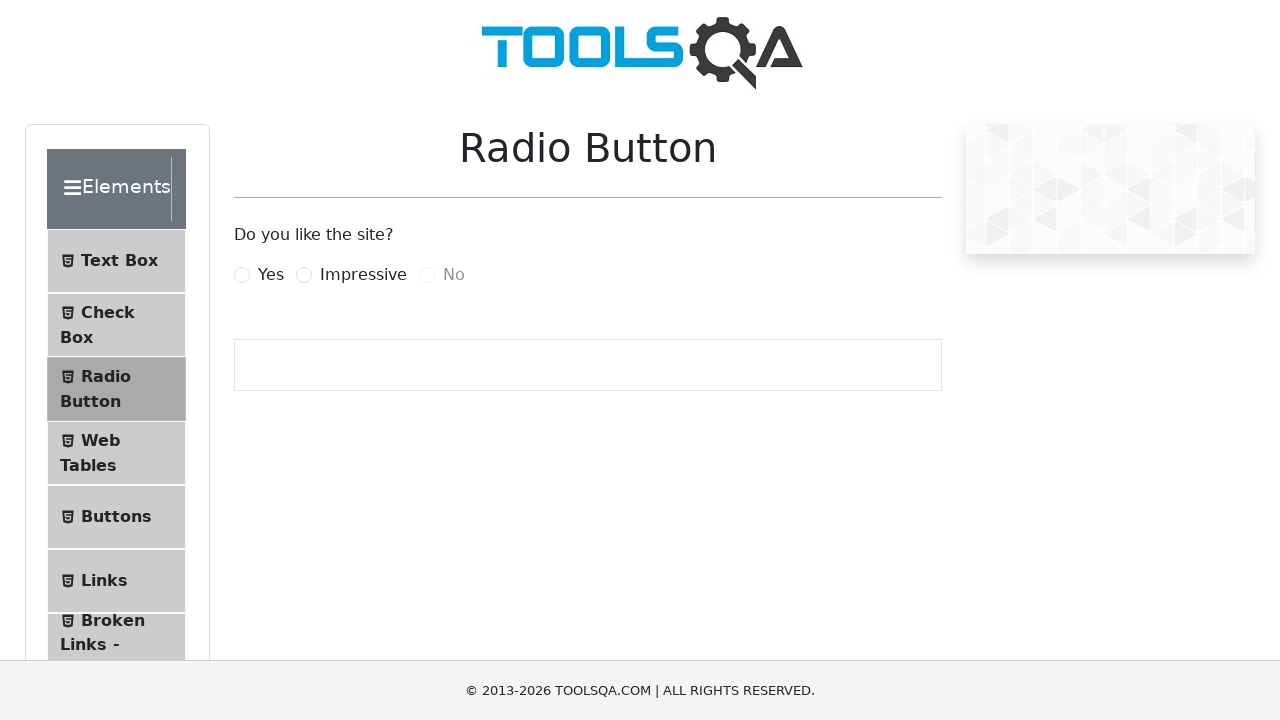

Selected the Impressive radio button option at (363, 275) on label[for='impressiveRadio']
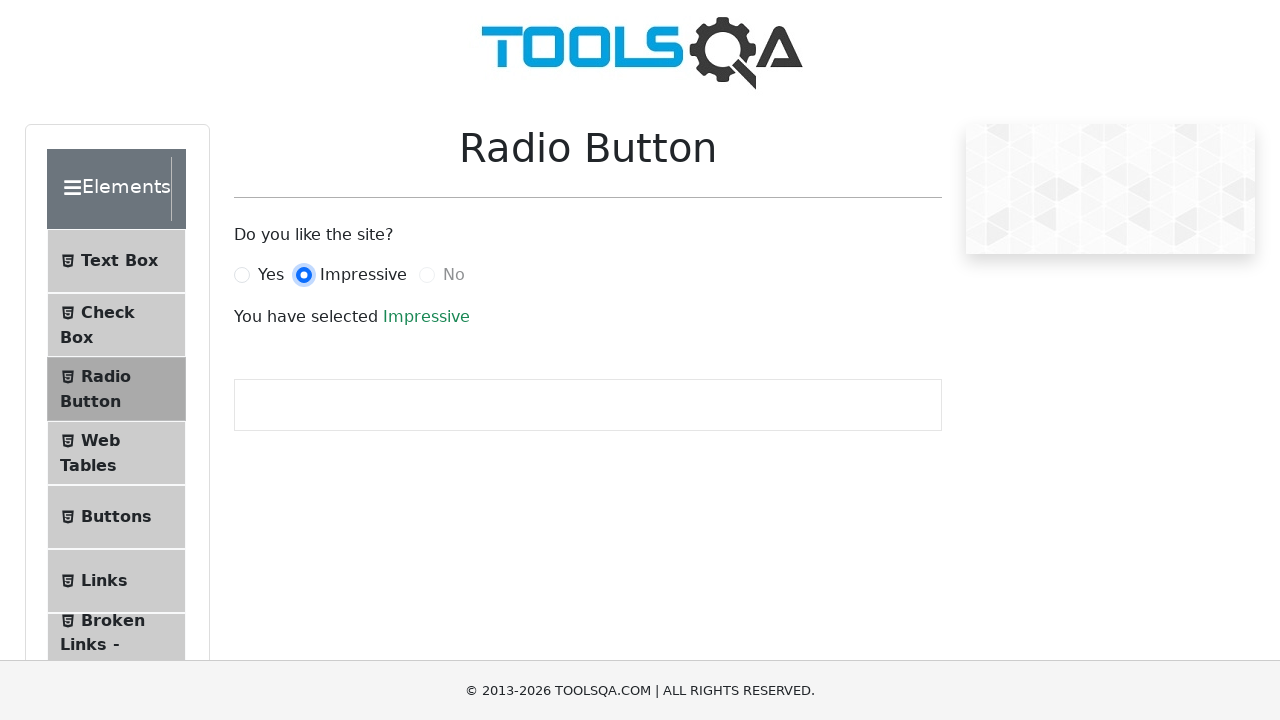

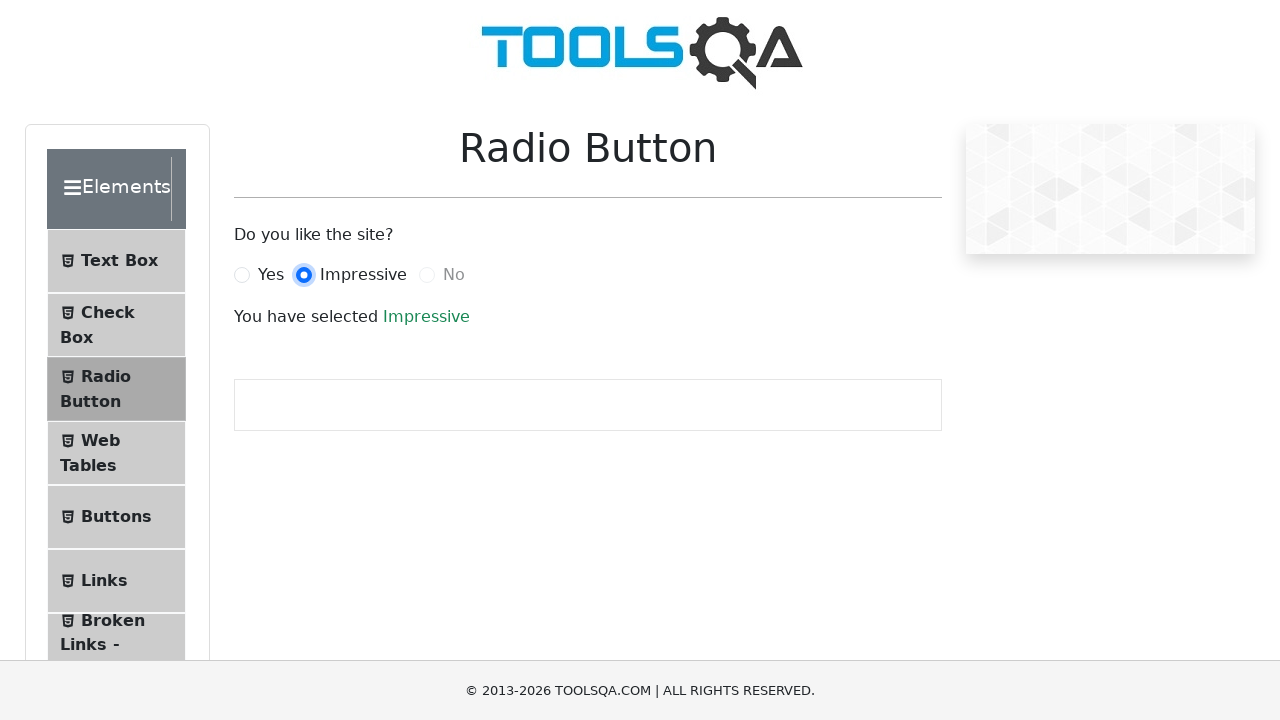